Tests checkbox functionality by locating two checkboxes and clicking on each one if it is not already selected

Starting URL: https://the-internet.herokuapp.com/checkboxes

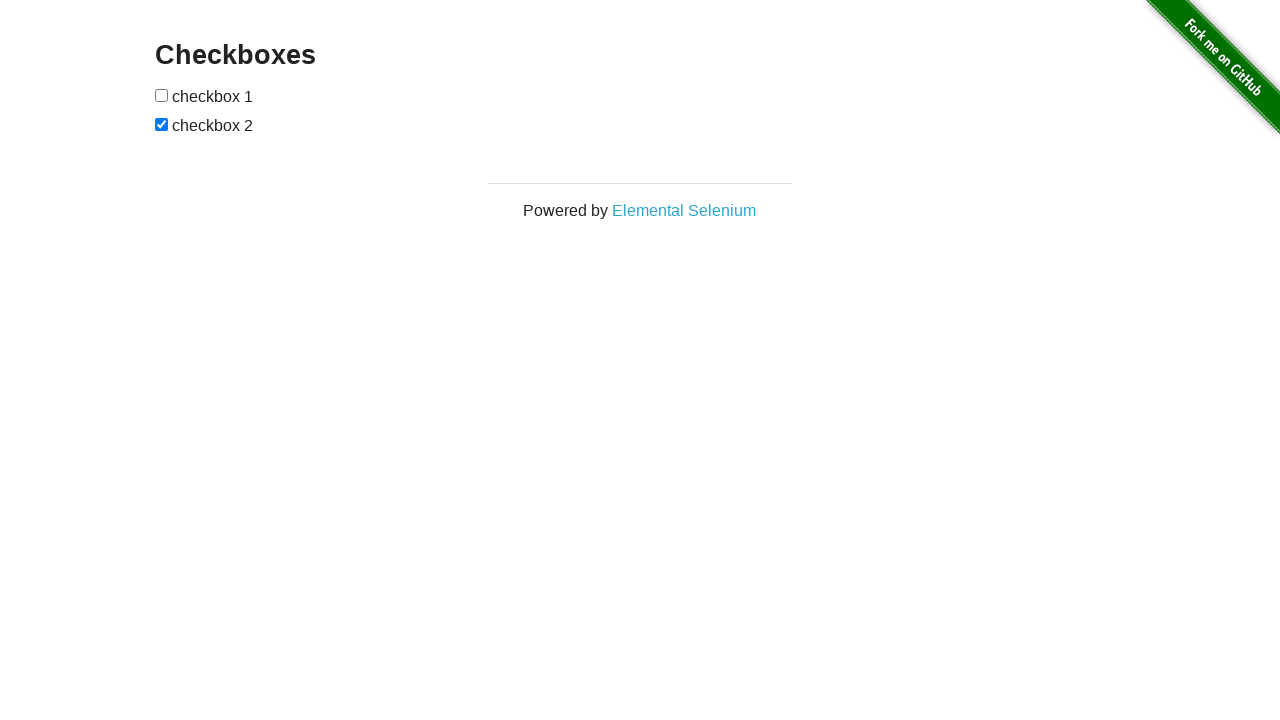

Located first checkbox element
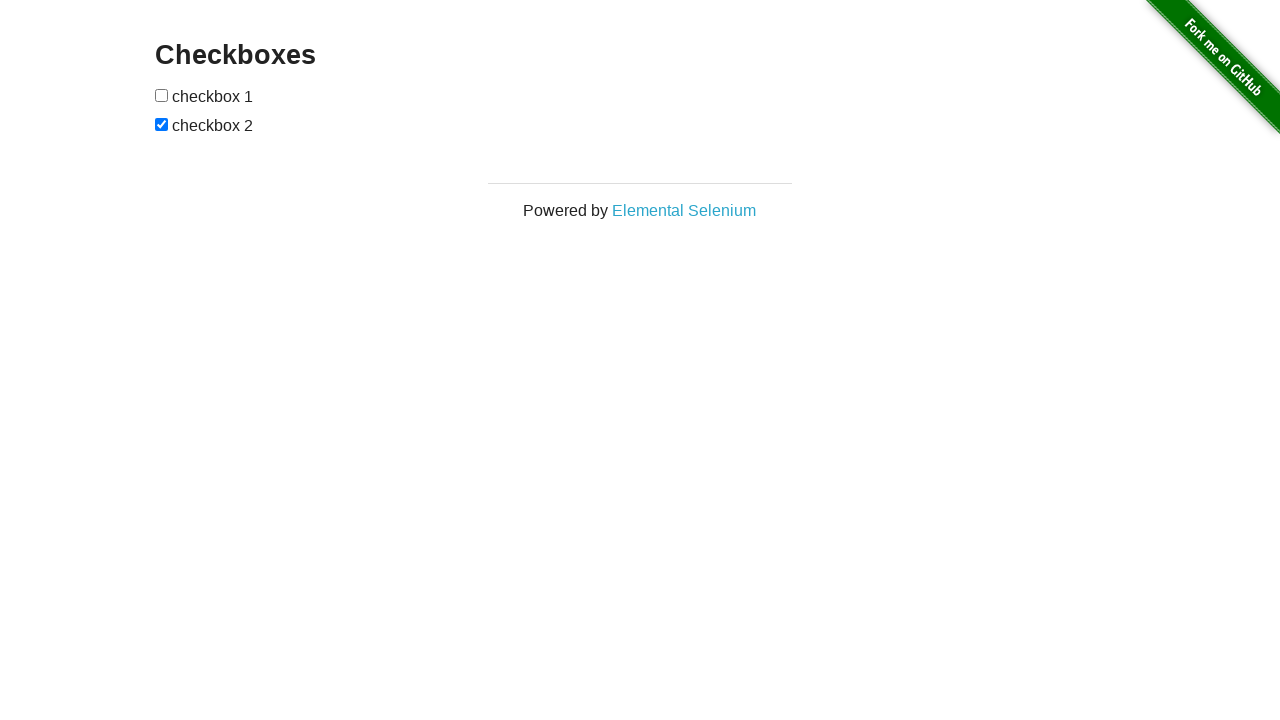

Checked first checkbox - it was not selected at (162, 95) on (//input[@type='checkbox'])[1]
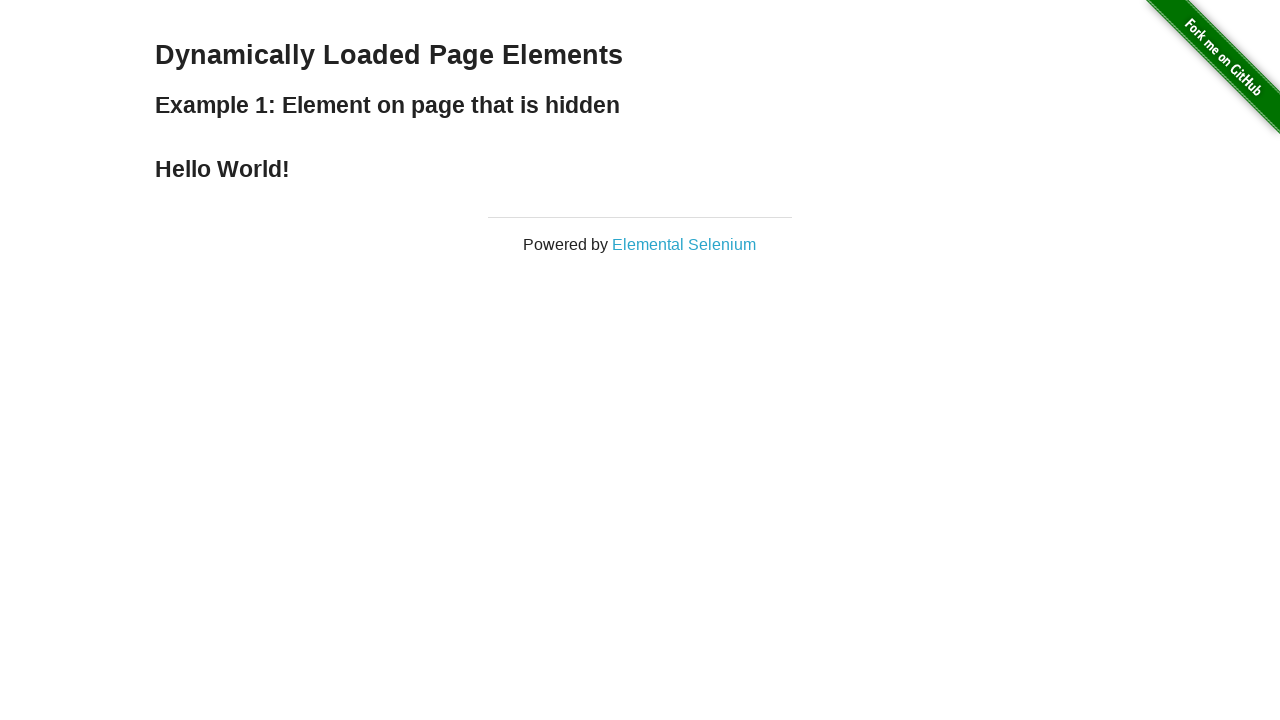

Clicked first checkbox to select it
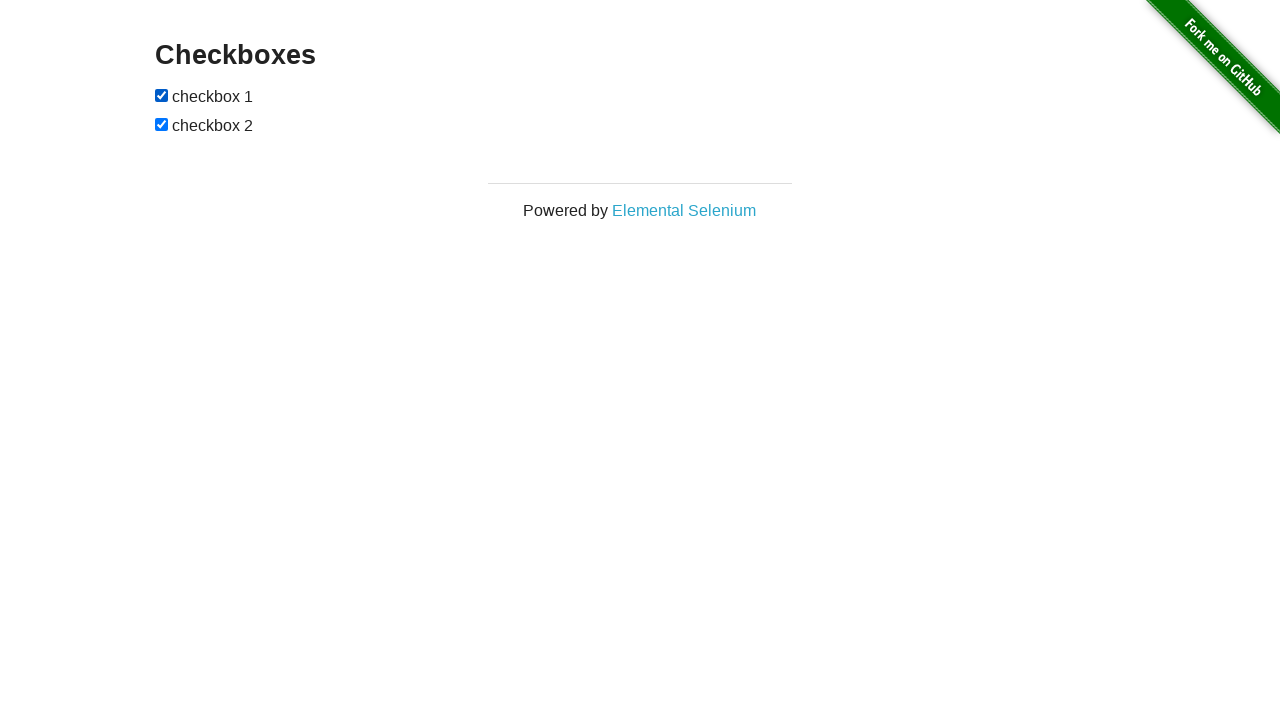

Located second checkbox element
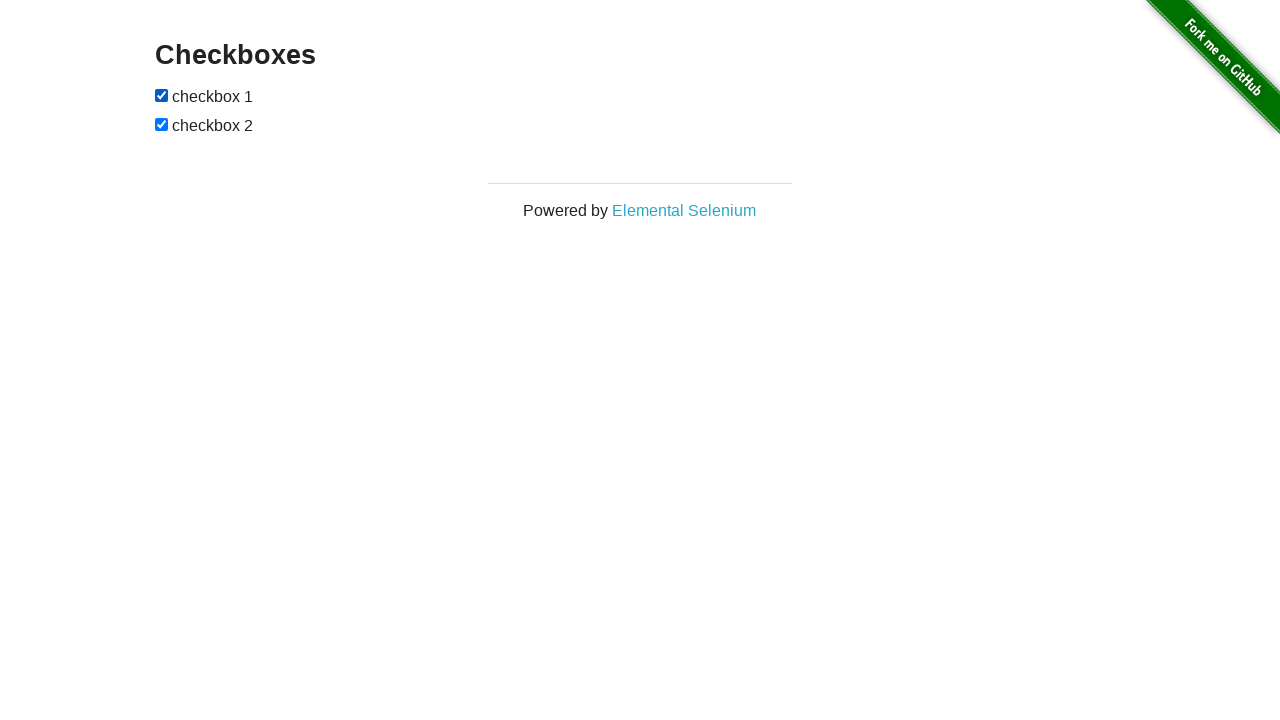

Second checkbox was already selected, no action needed
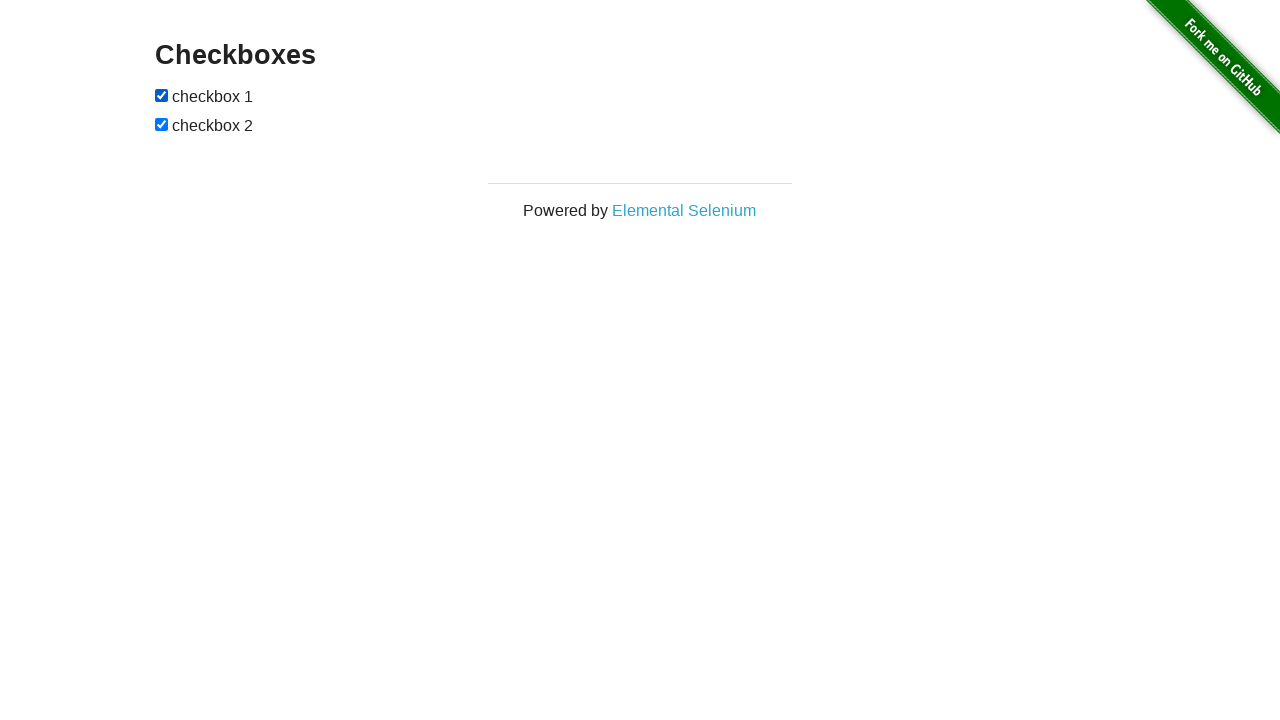

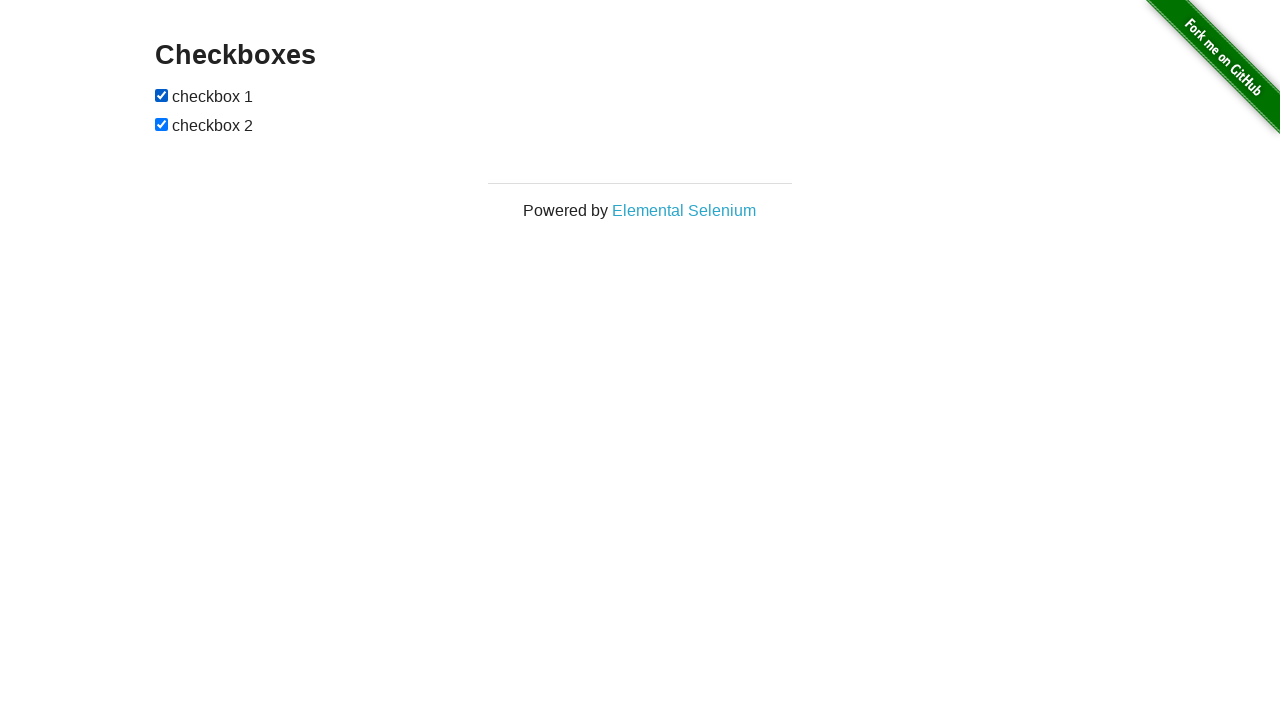